Navigates to an Angular practice form page and fills in the name field

Starting URL: https://rahulshettyacademy.com/angularpractice/

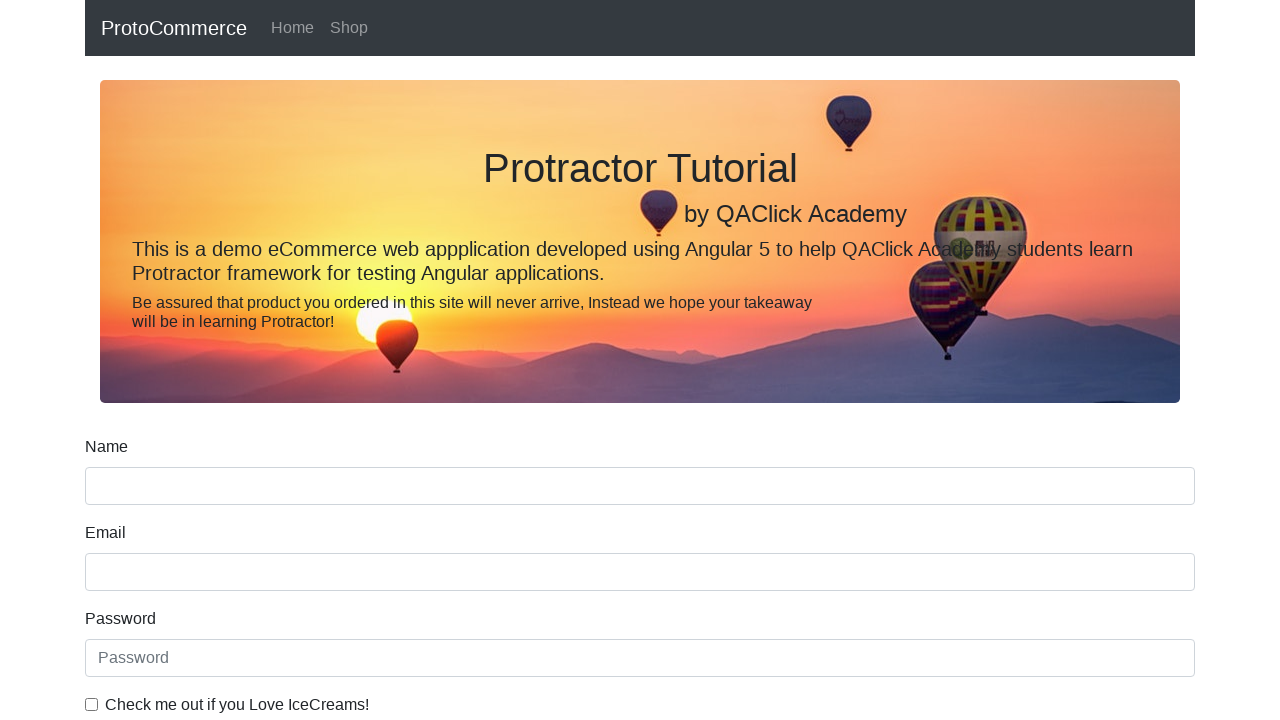

Navigated to Angular practice form page
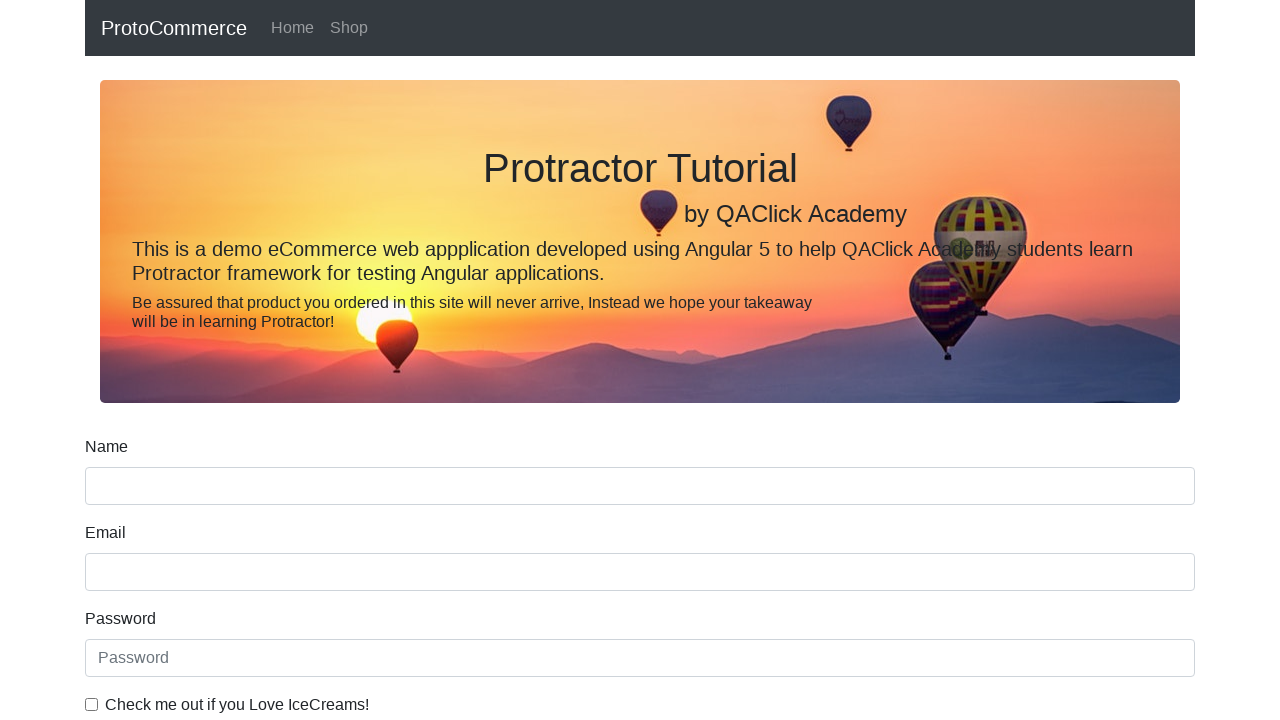

Filled name field with 'Satish' on input[name='name']
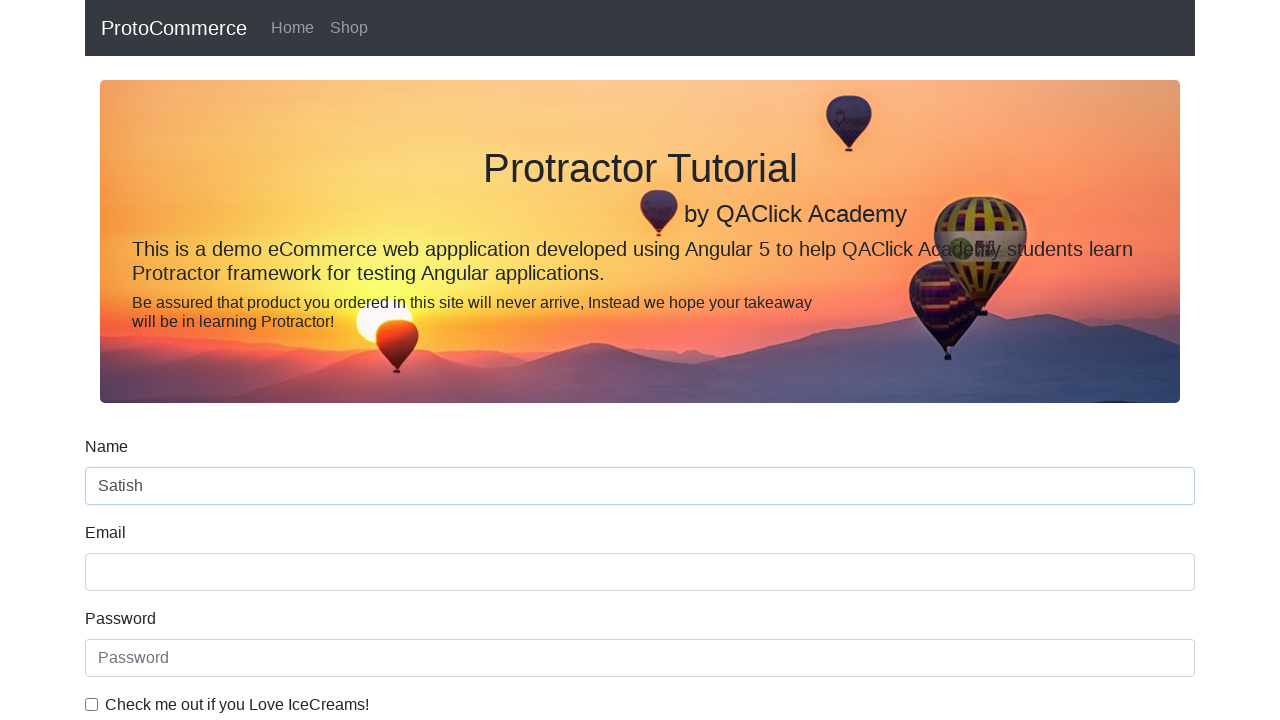

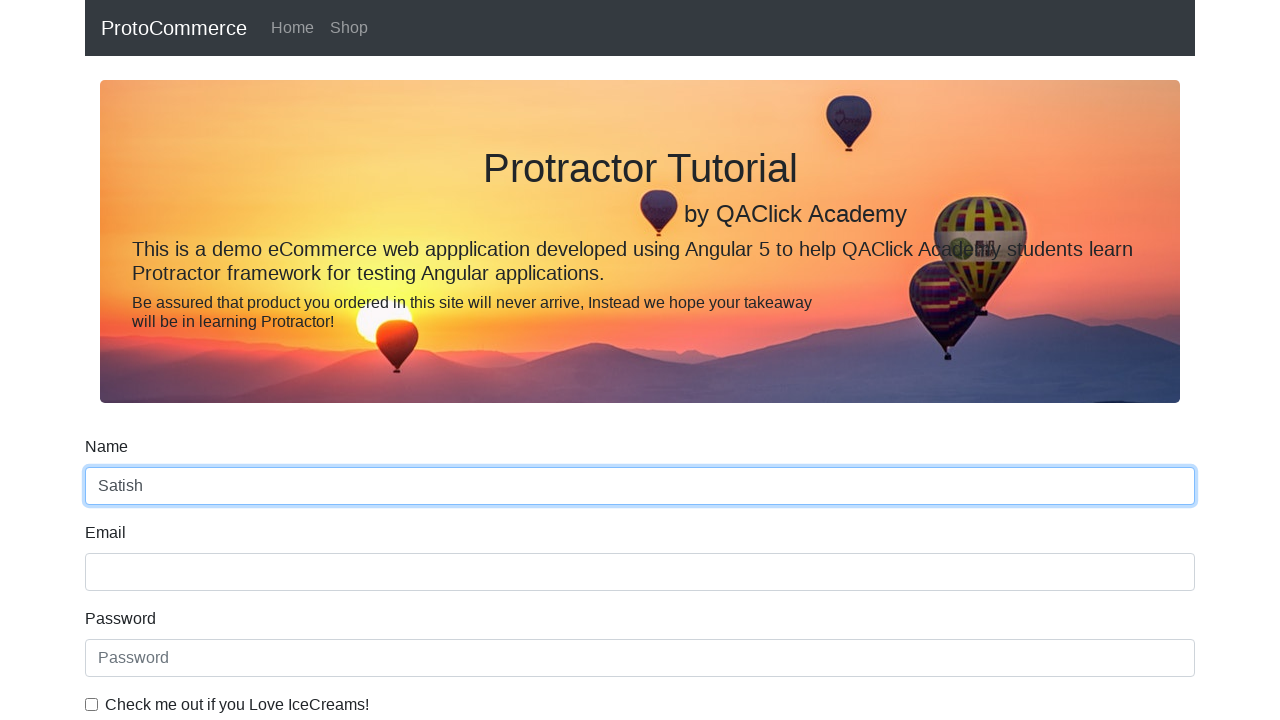